Tests clicking a button with a dynamic ID that changes on each page load

Starting URL: http://uitestingplayground.com/dynamicid

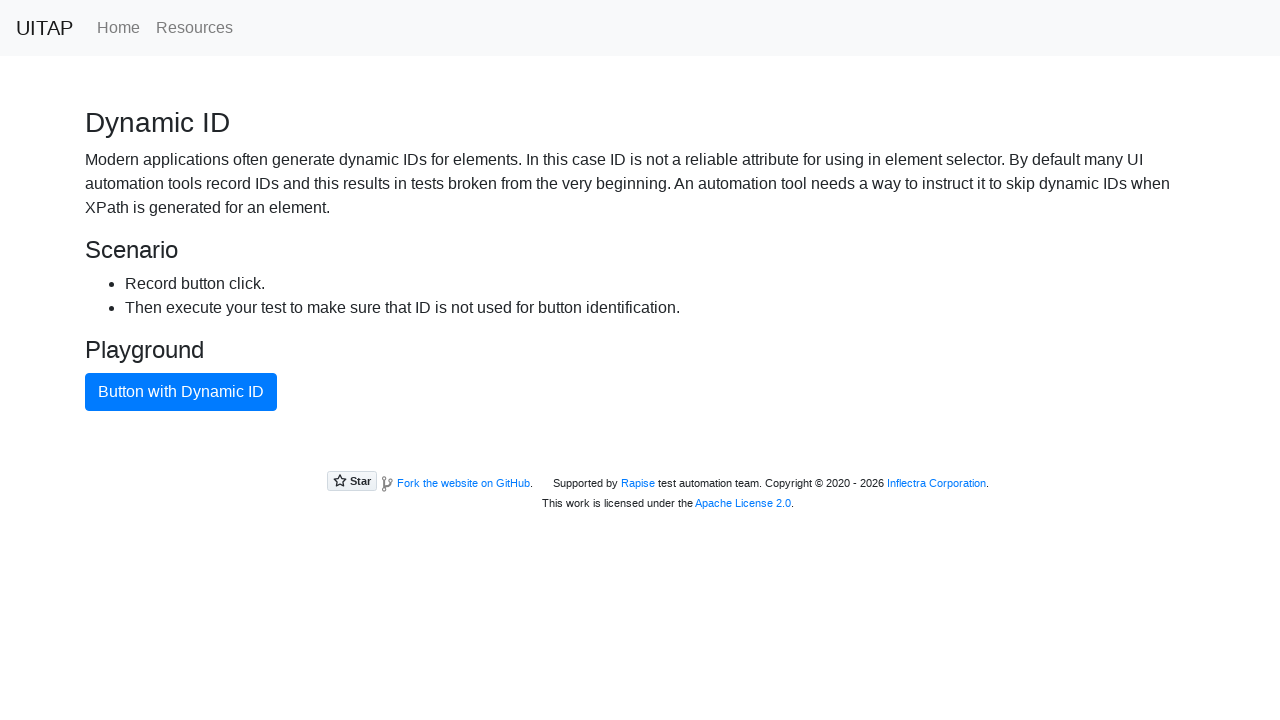

Navigated to dynamic ID test page
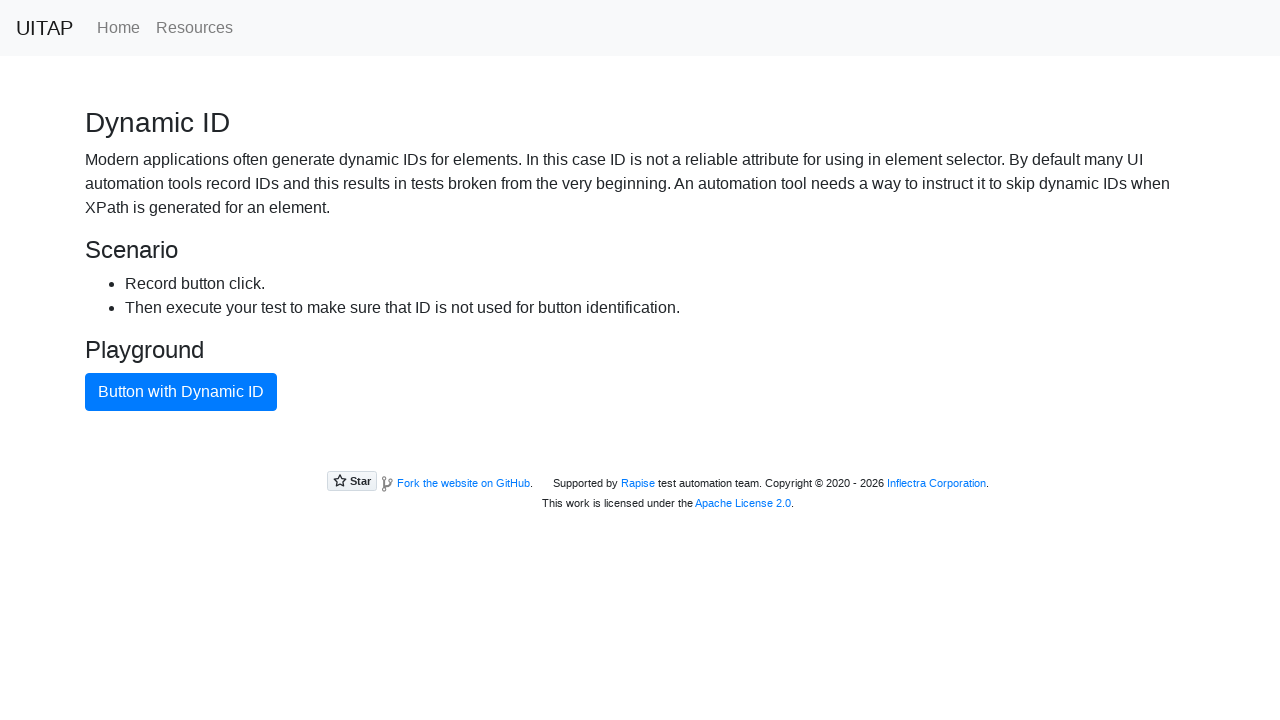

Clicked the blue button with dynamic ID at (181, 392) on button.btn-primary
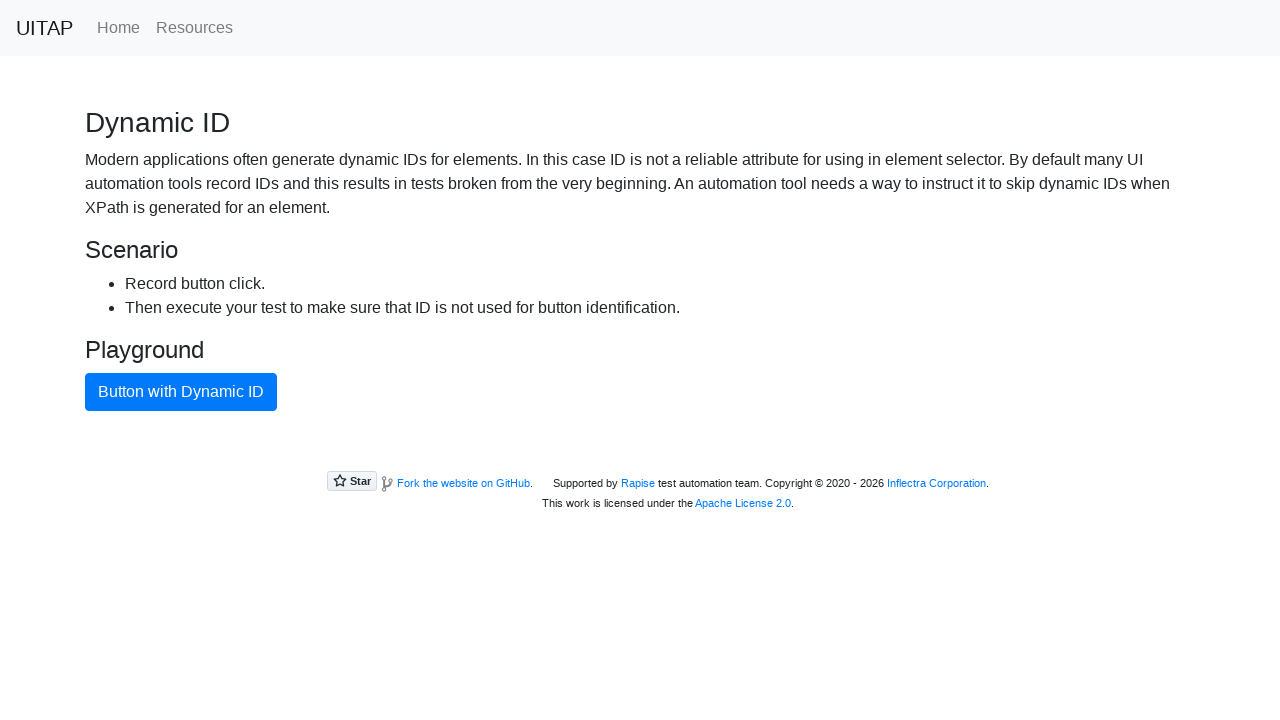

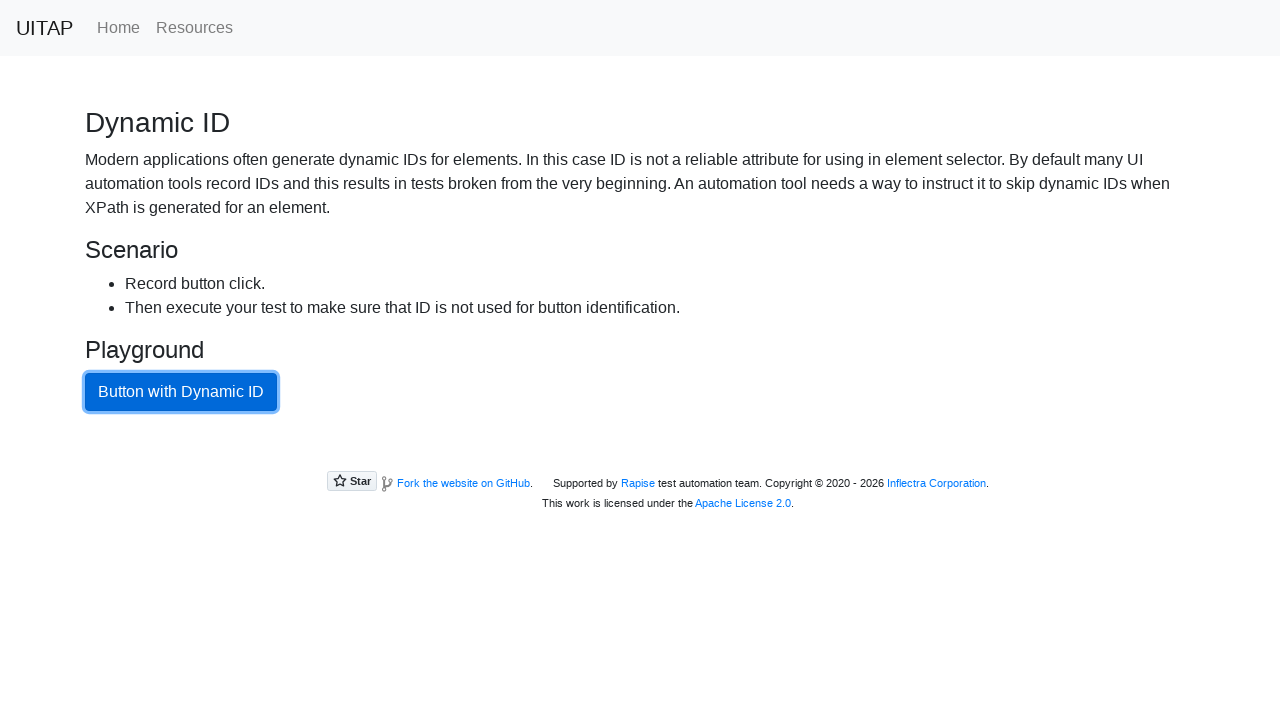